Tests right-click (context click) interaction on the Gmail page's "Forgot email?" button and verifies CSS values can be retrieved before and after the action.

Starting URL: https://www.gmail.com

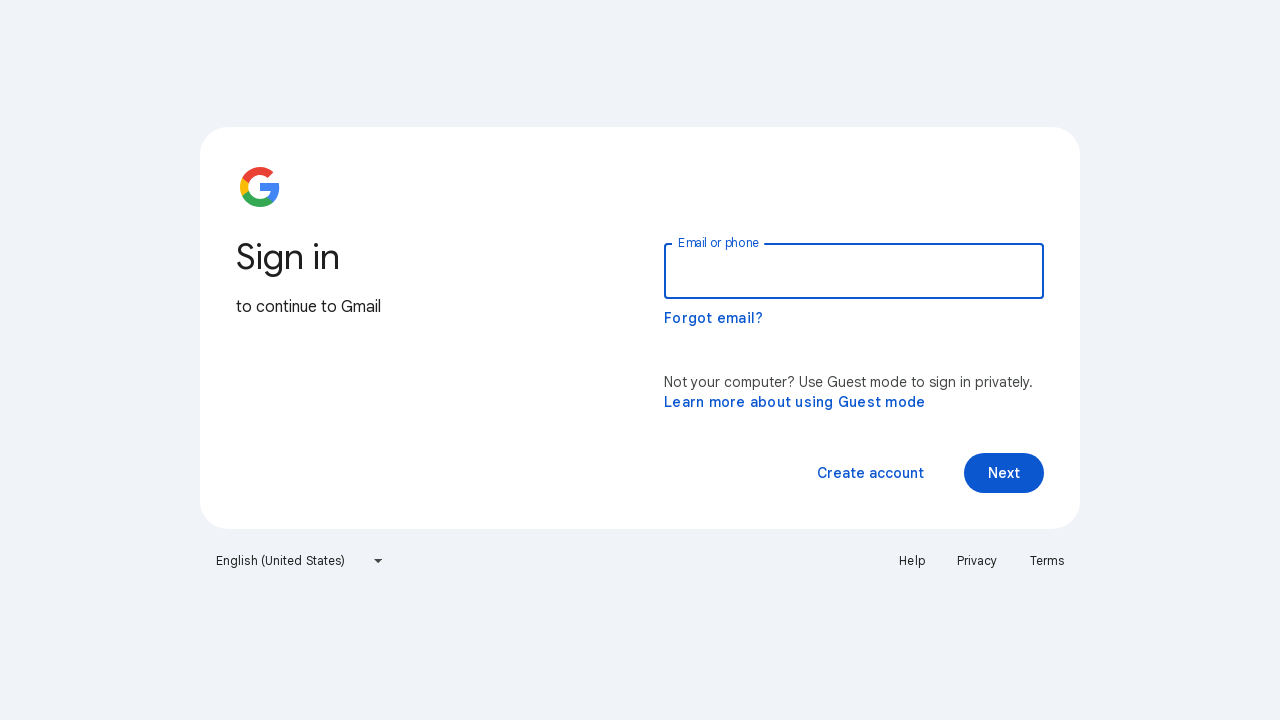

Waited for 'Forgot email?' button to be visible
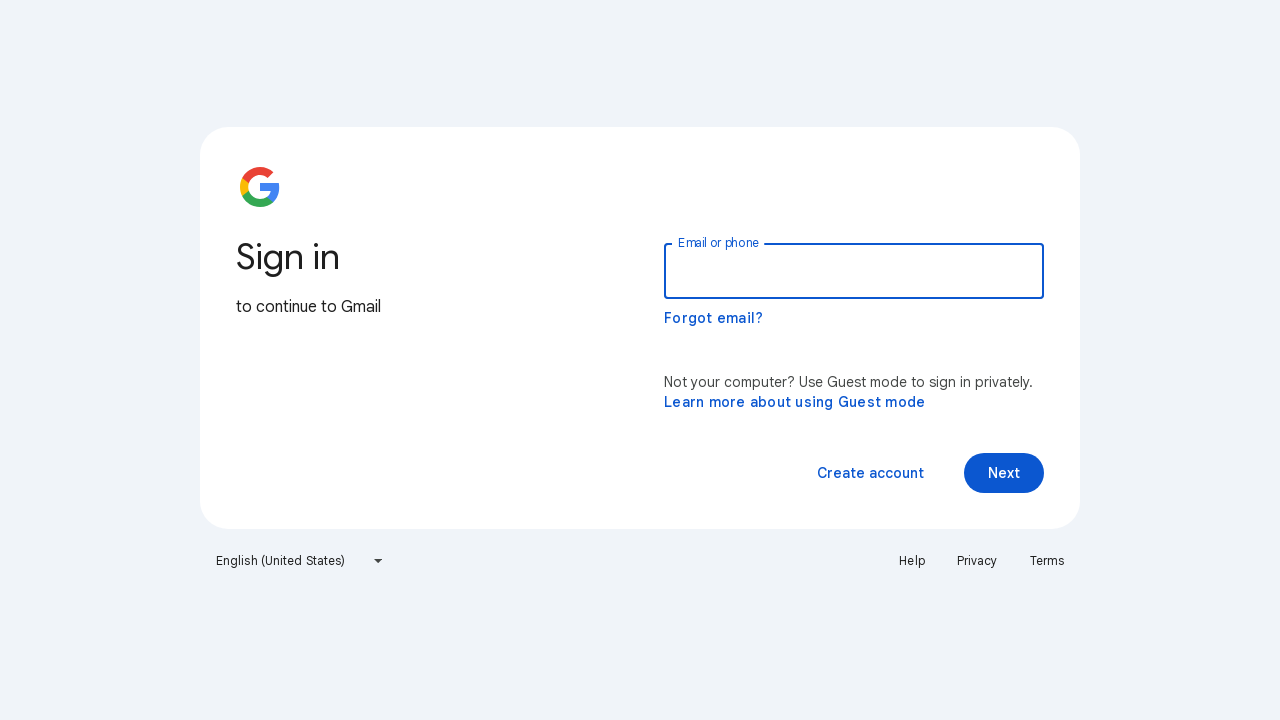

Retrieved CSS color value before right-click
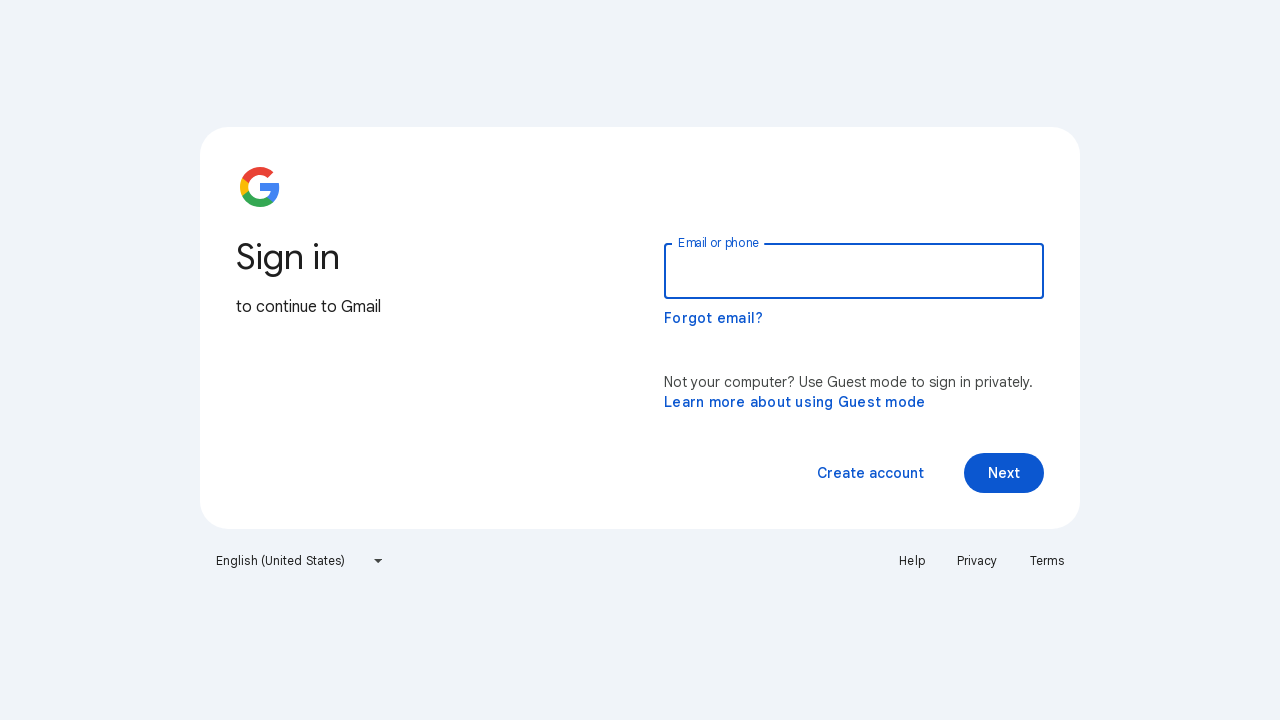

Retrieved CSS background color value before right-click
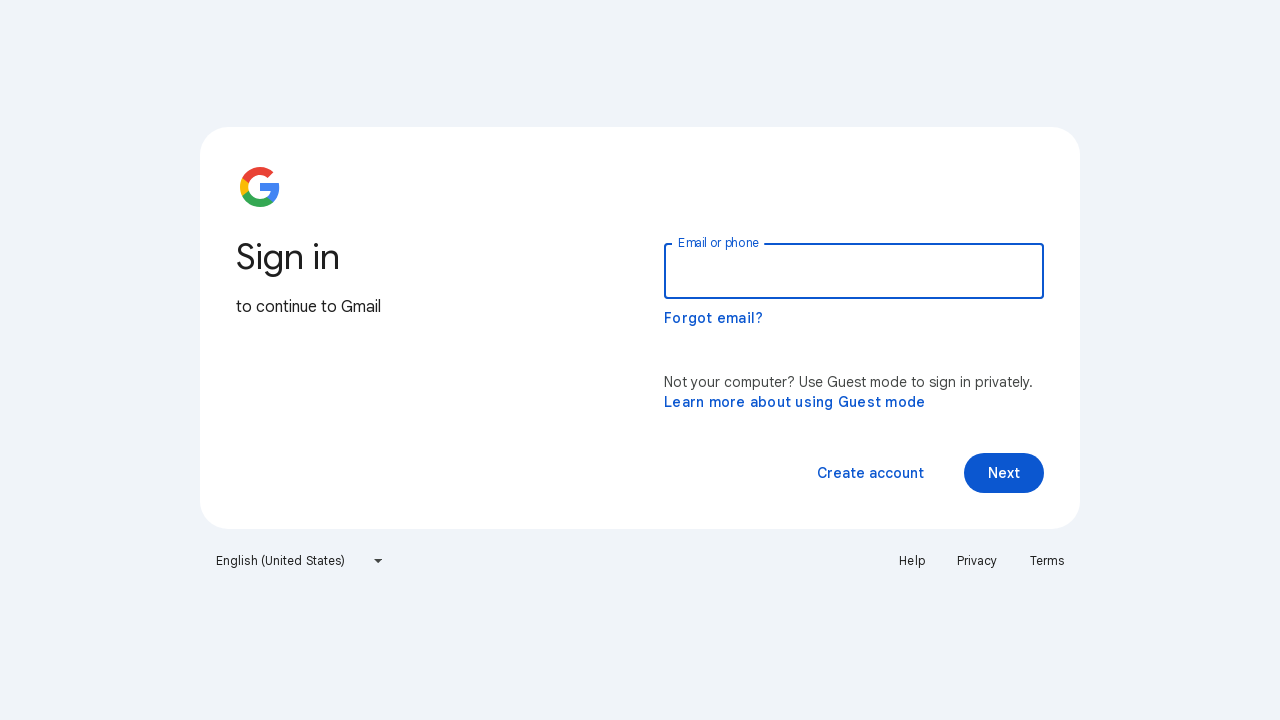

Performed right-click (context click) on 'Forgot email?' button at (714, 318) on xpath=//button[text()='Forgot email?']
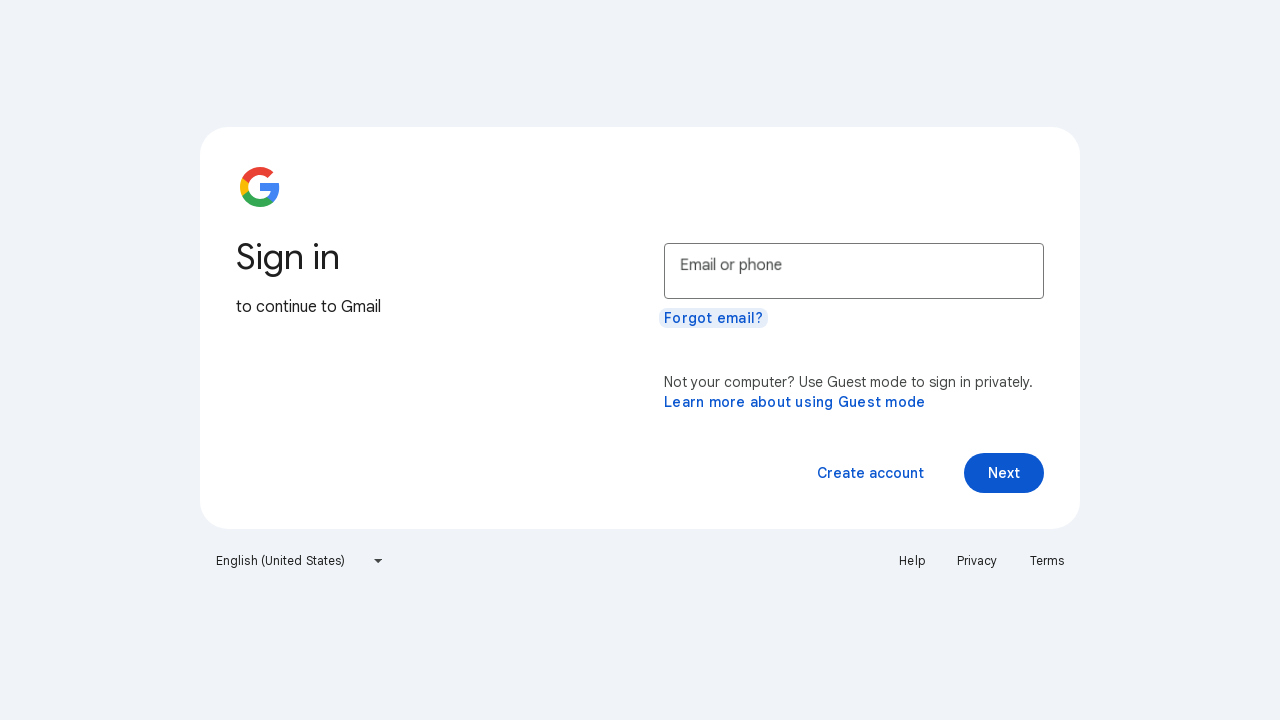

Waited 1 second for CSS changes to take effect after right-click
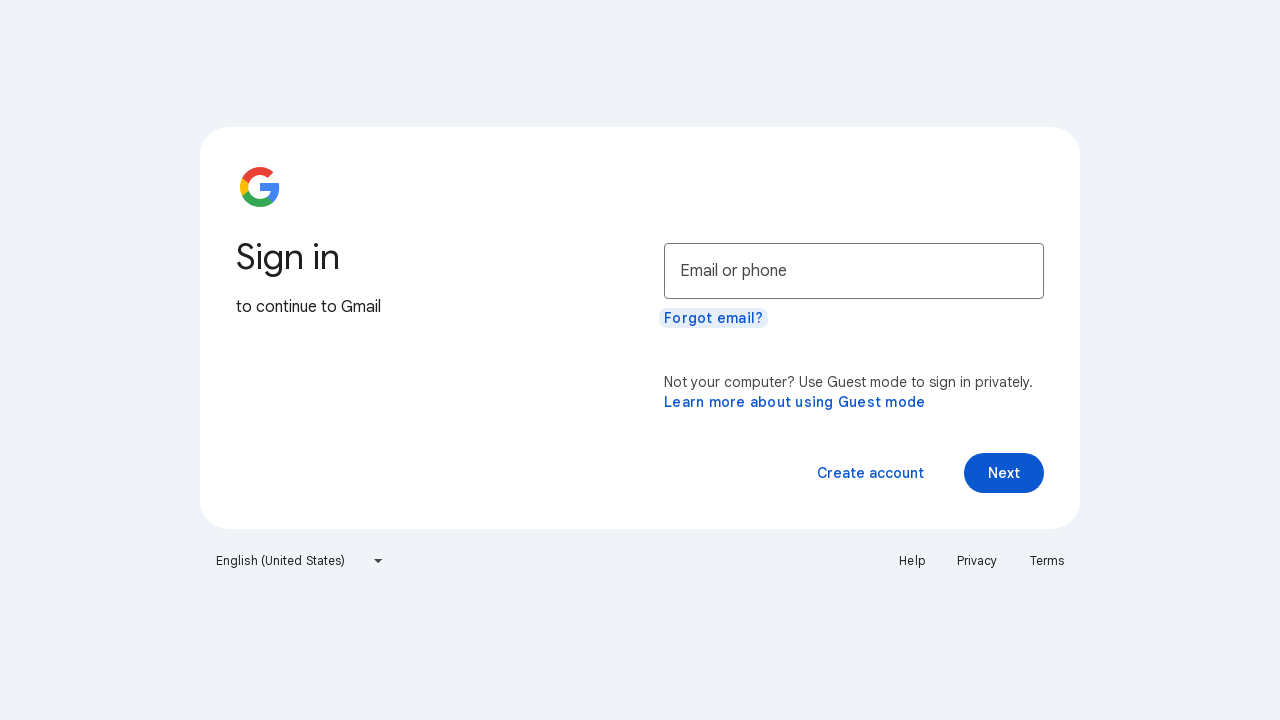

Retrieved CSS color value after right-click
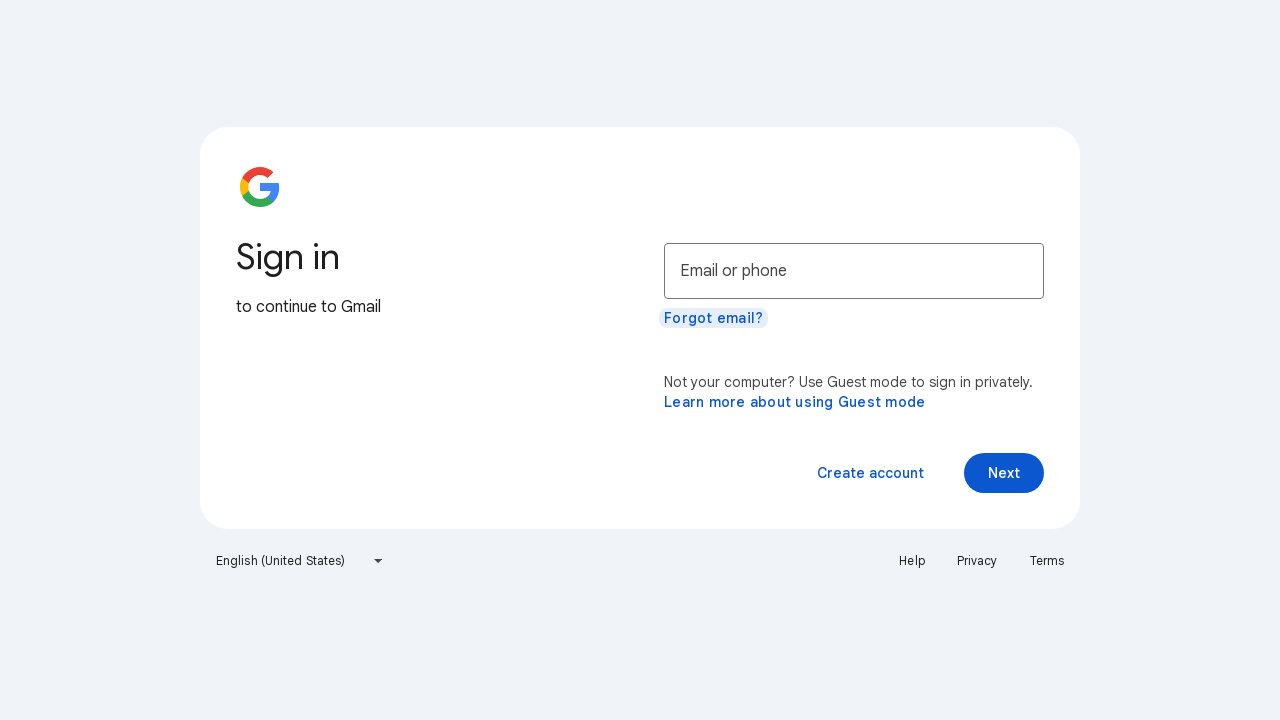

Retrieved CSS background color value after right-click
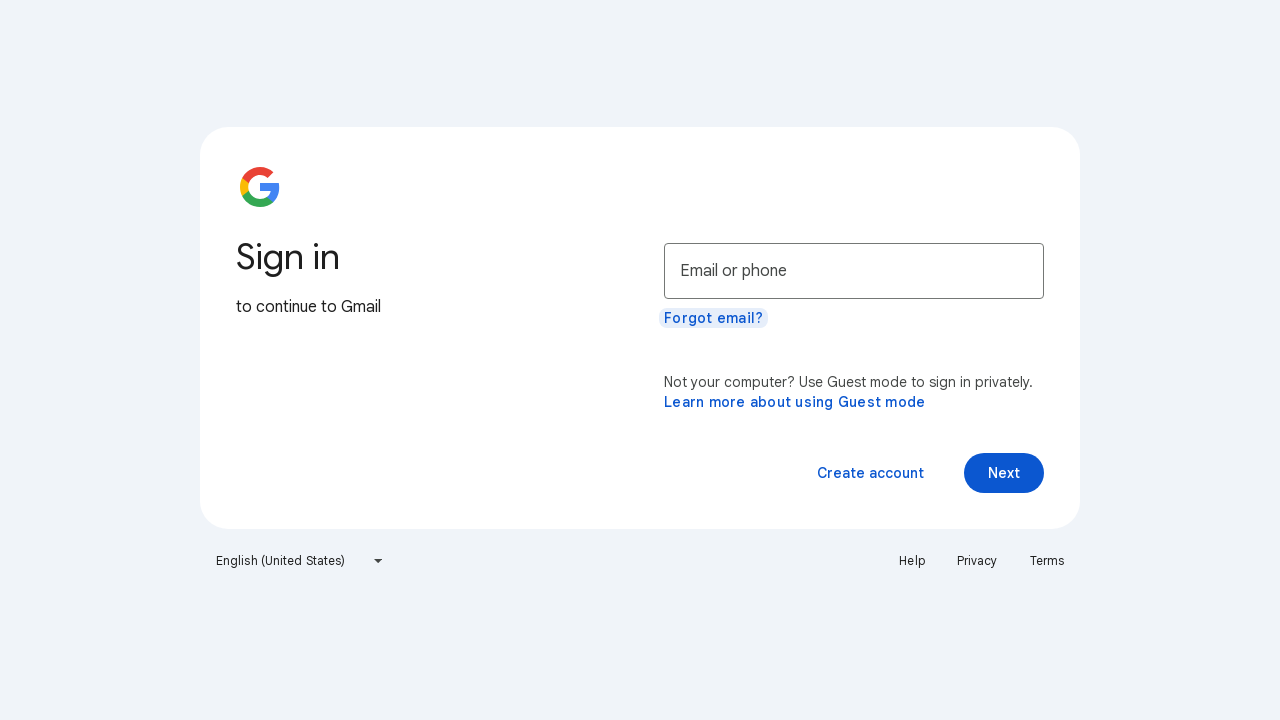

Retrieved CSS background color value from ::after pseudo-element
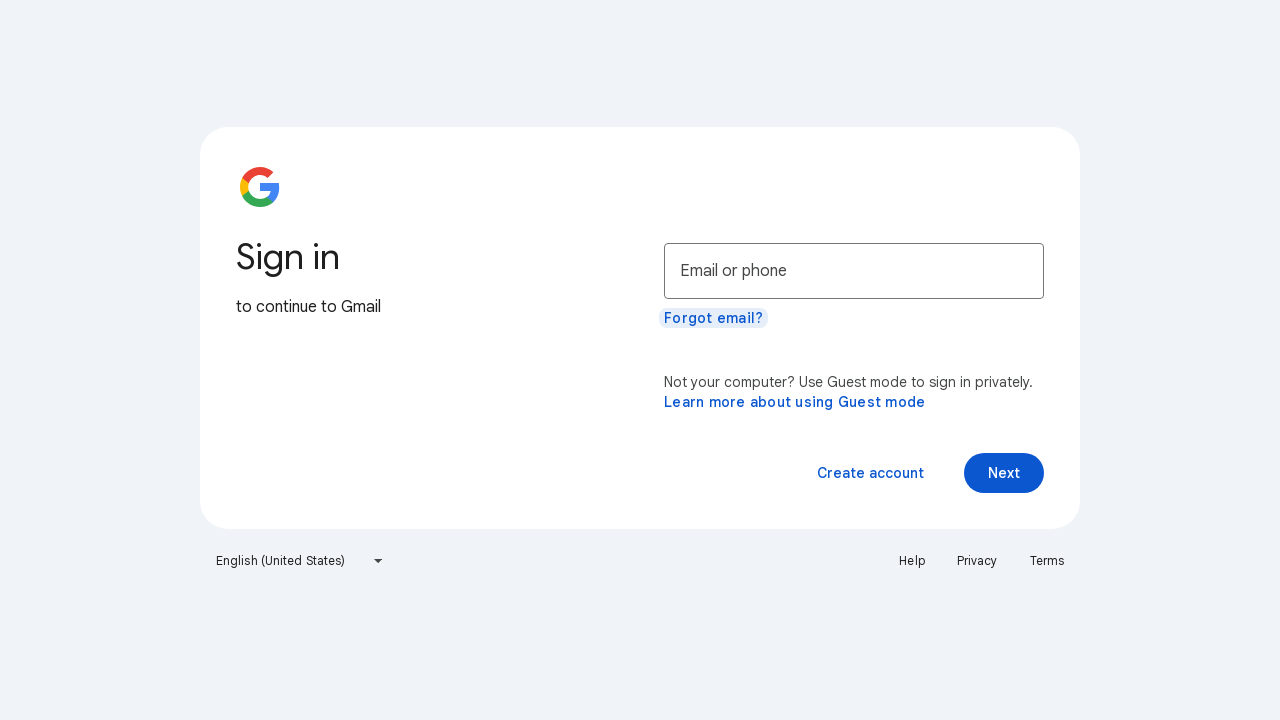

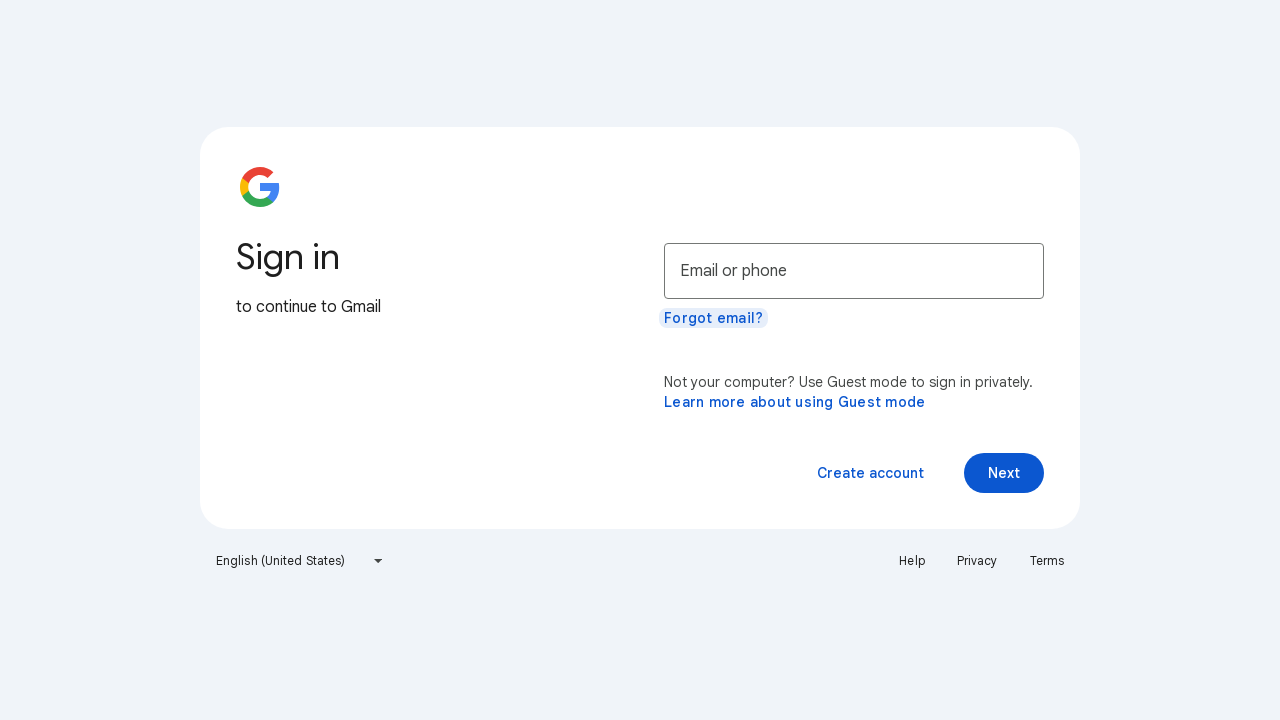